Tests a text box form by filling in user name, email, current address, and permanent address fields, then submitting the form

Starting URL: https://demoqa.com/text-box

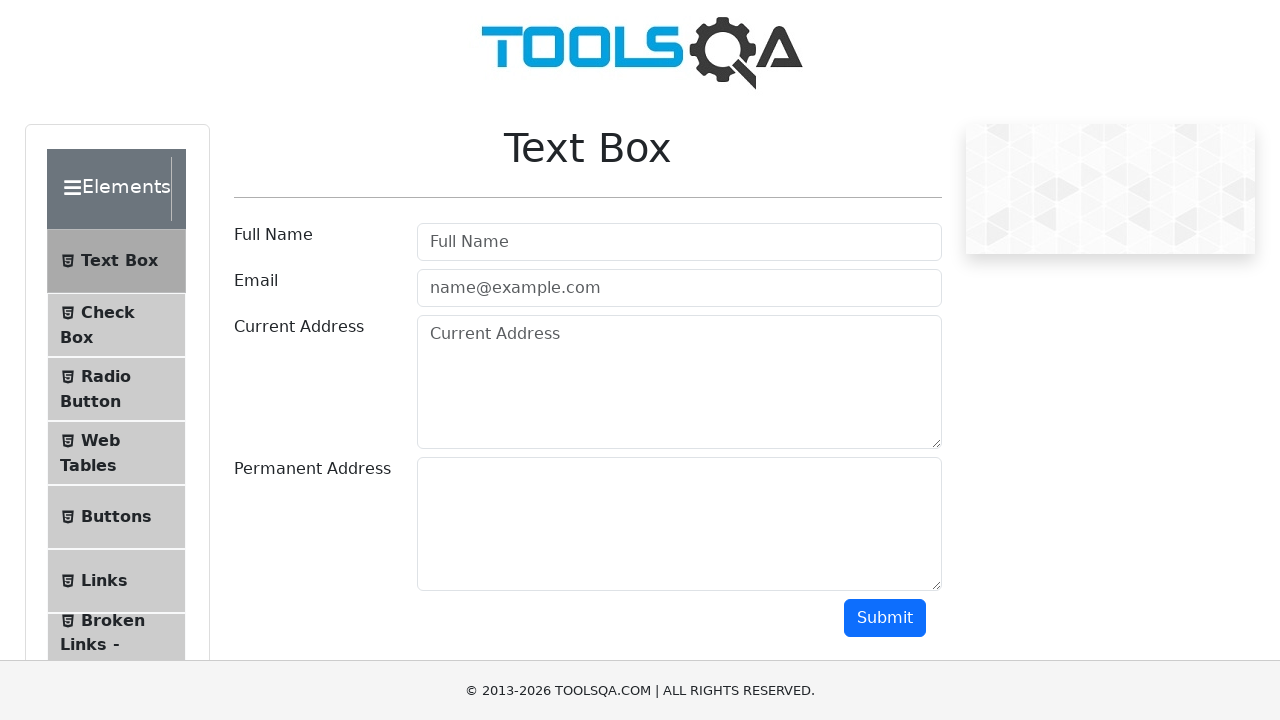

Filled user name field with 'JuaraCoding' on #userName
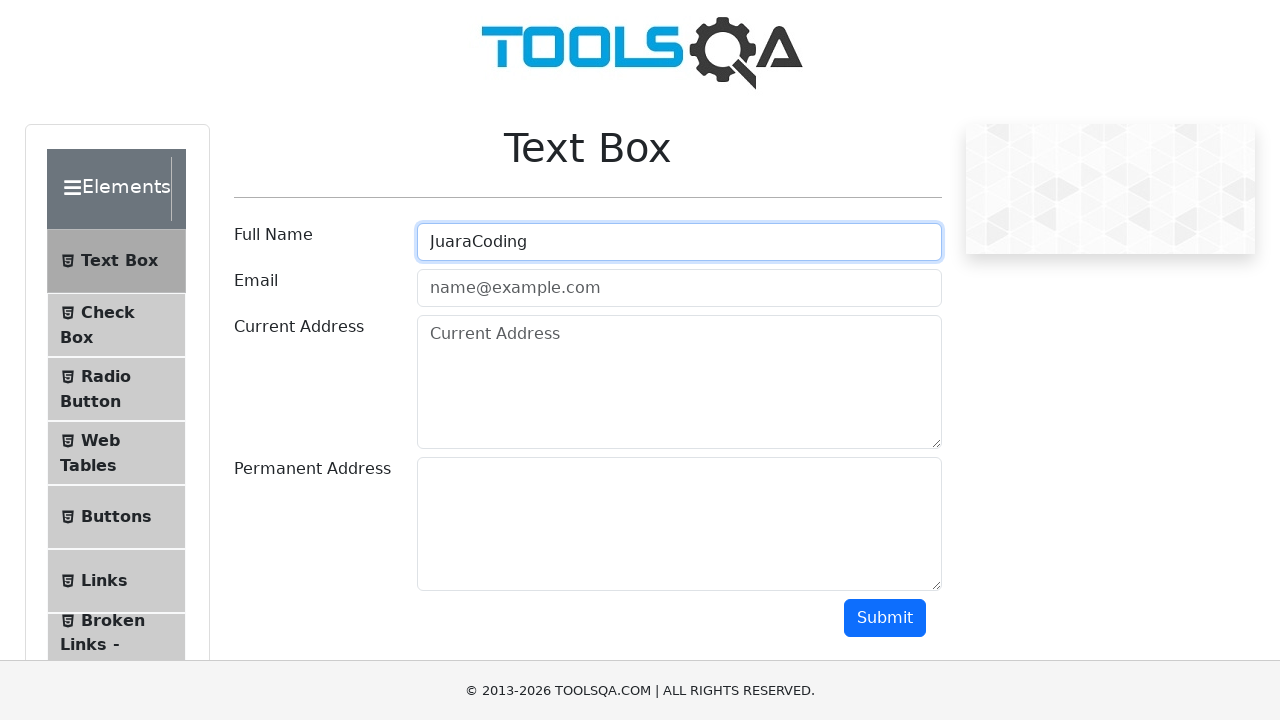

Filled email field with 'info@juaracoding.com' on #userEmail
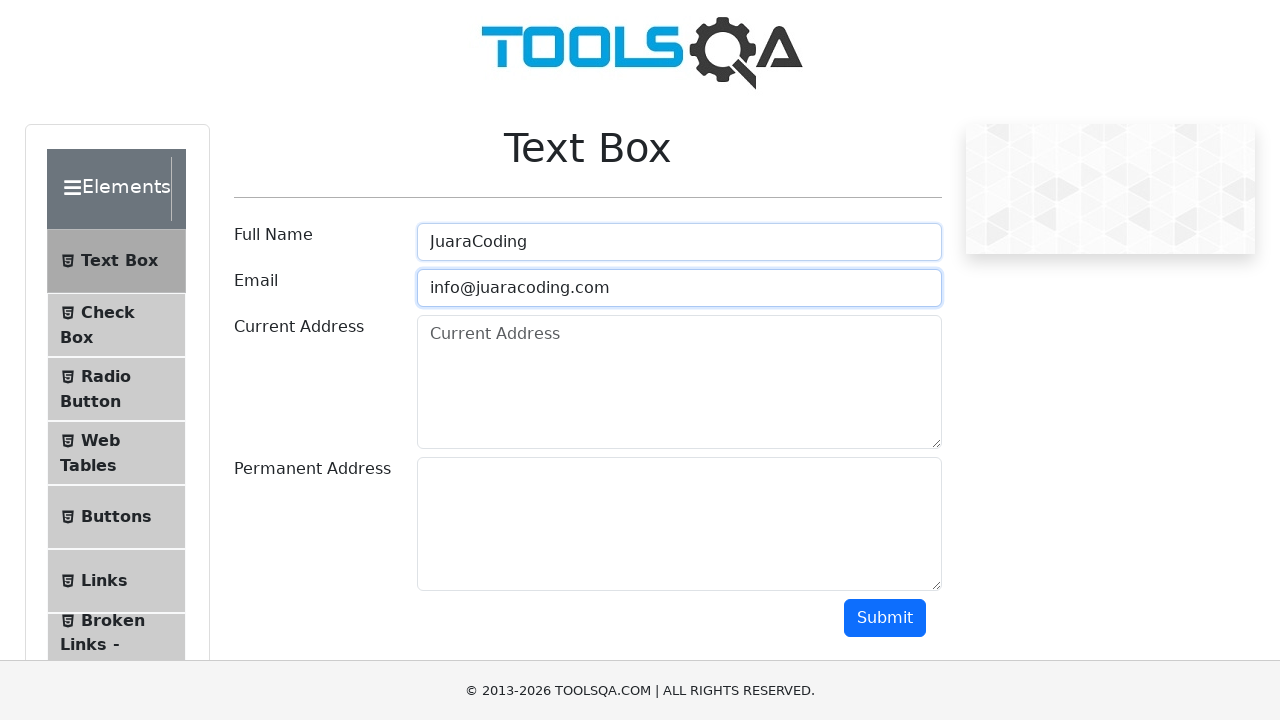

Filled current address field with 'Jakarta' on #currentAddress
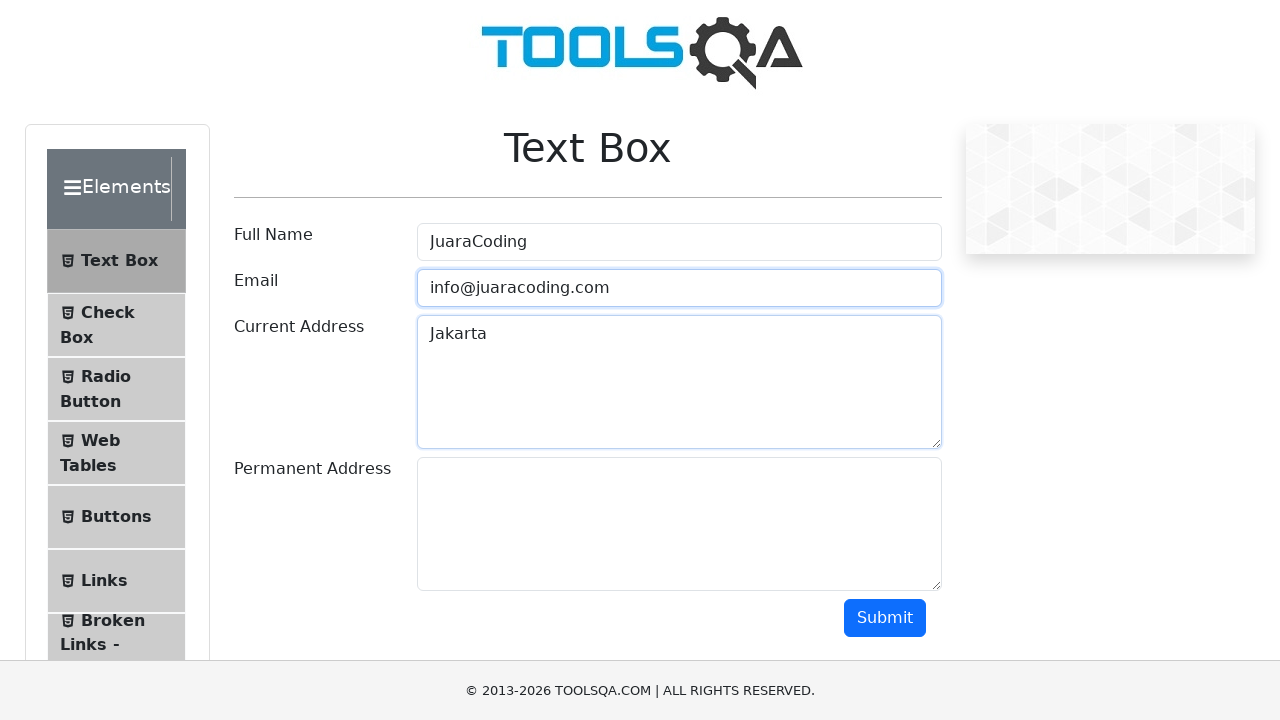

Filled permanent address field with 'Jakarta' on #permanentAddress
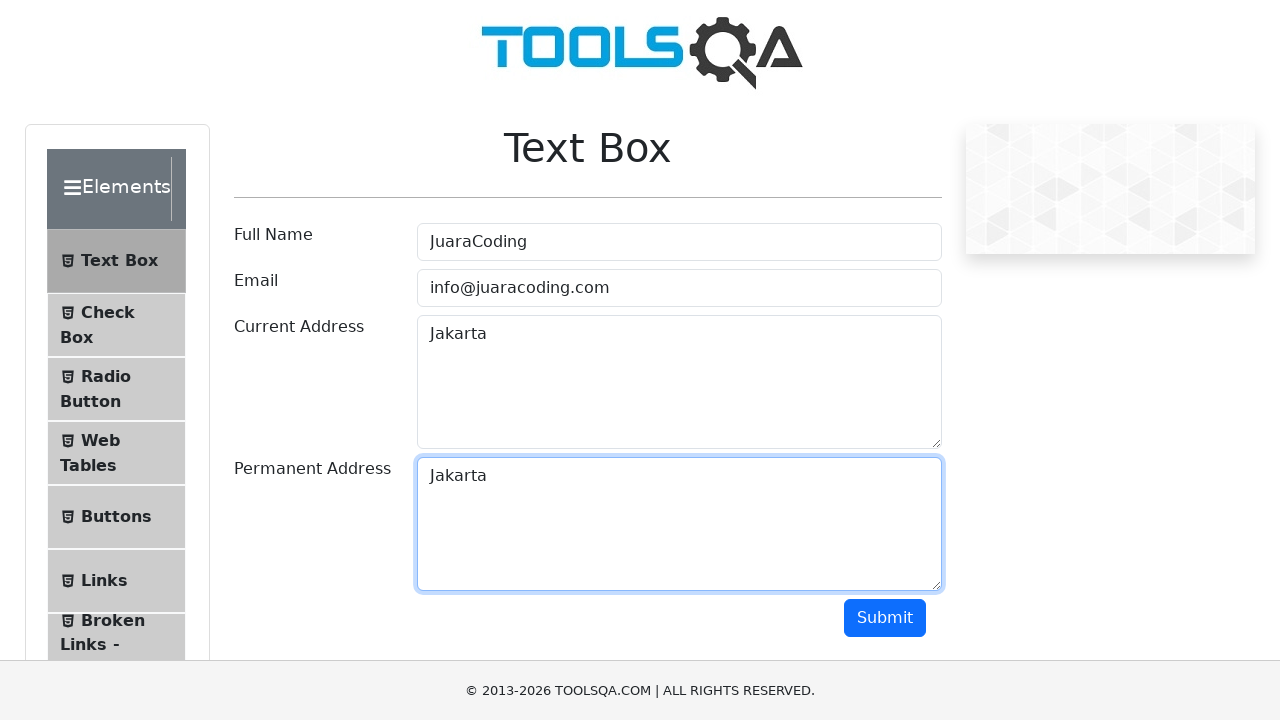

Scrolled down 1000 pixels to reveal submit button
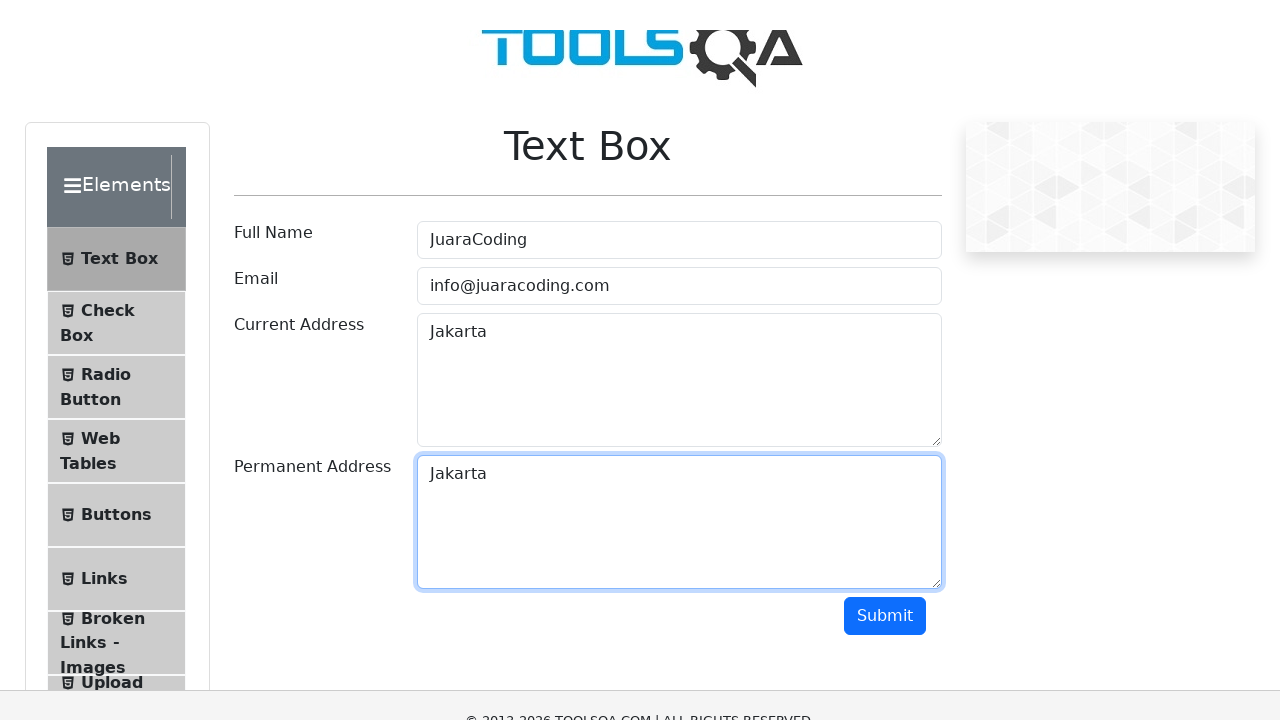

Clicked submit button to submit the form at (885, 19) on #submit
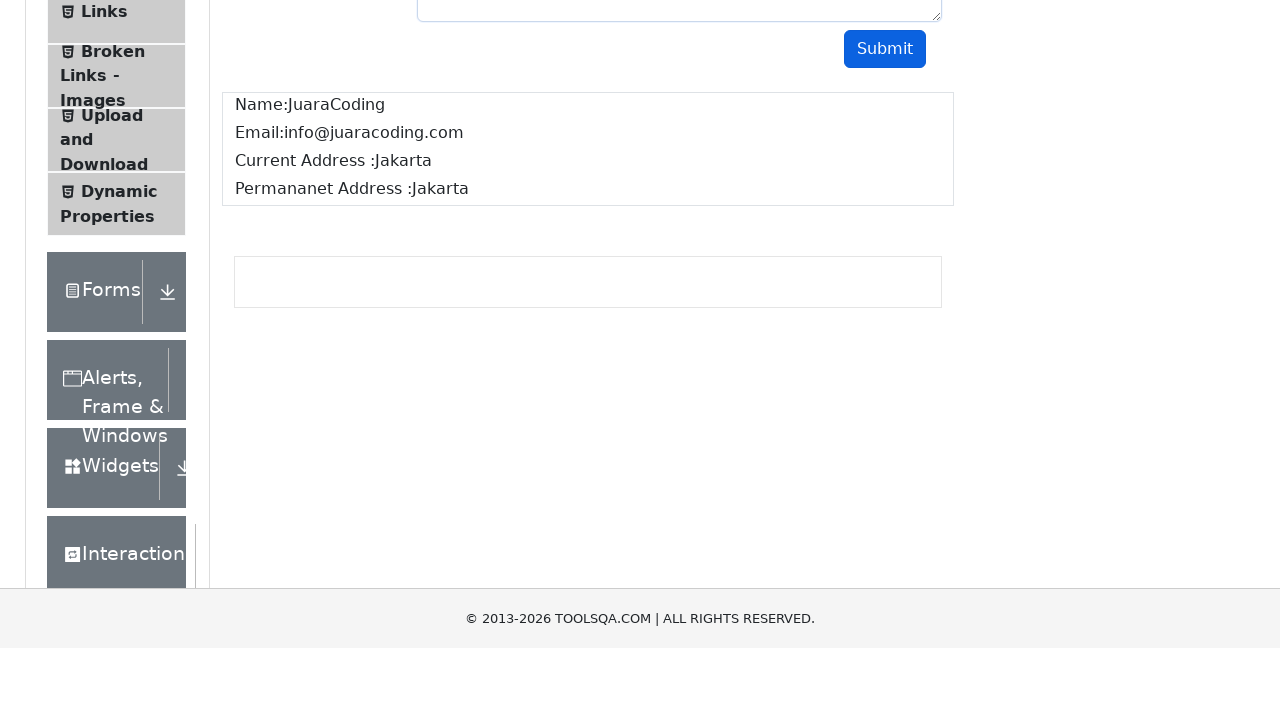

Form submission completed and output displayed
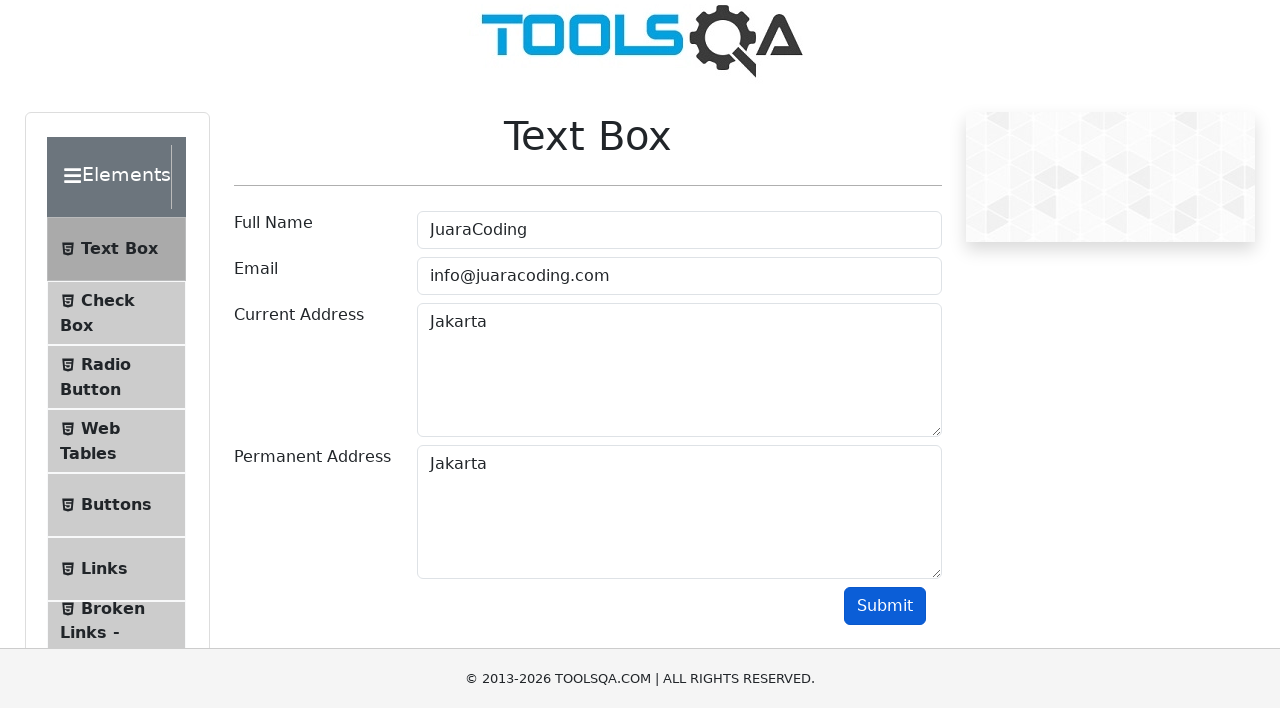

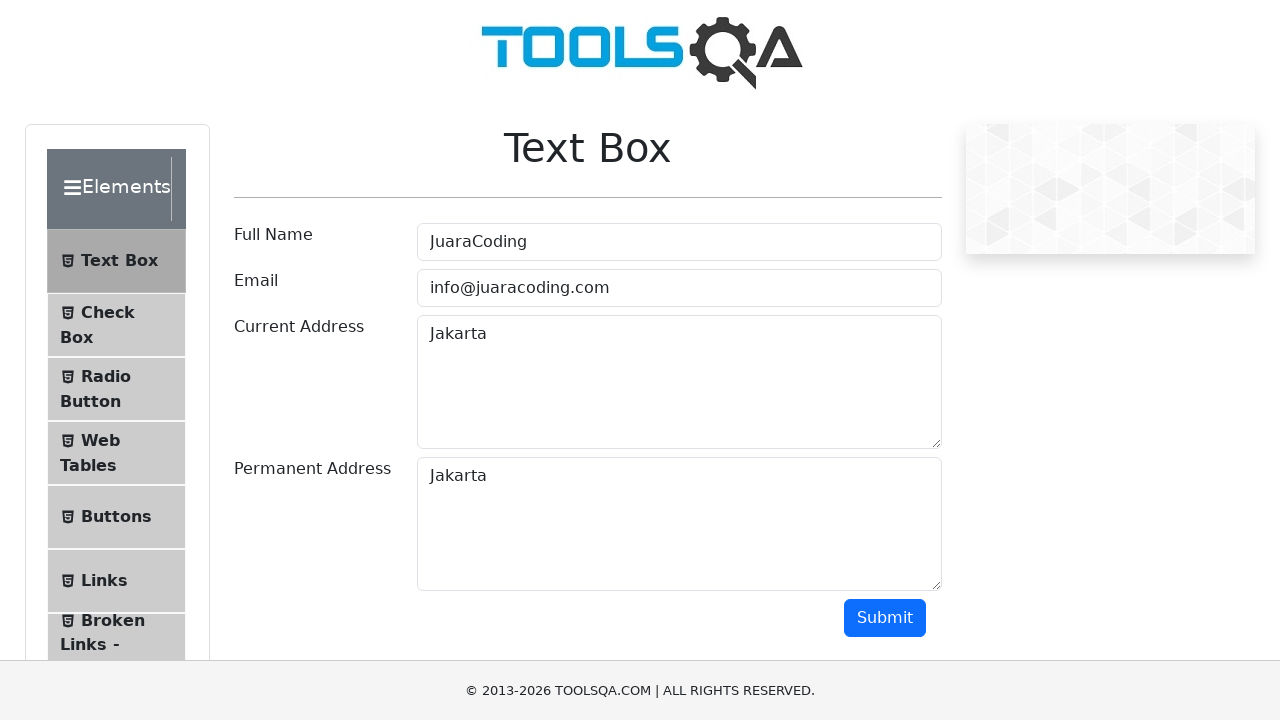